Tests wait functionality by clicking a button and waiting for a paragraph element to appear on the page

Starting URL: https://testeroprogramowania.github.io/selenium/wait2.html

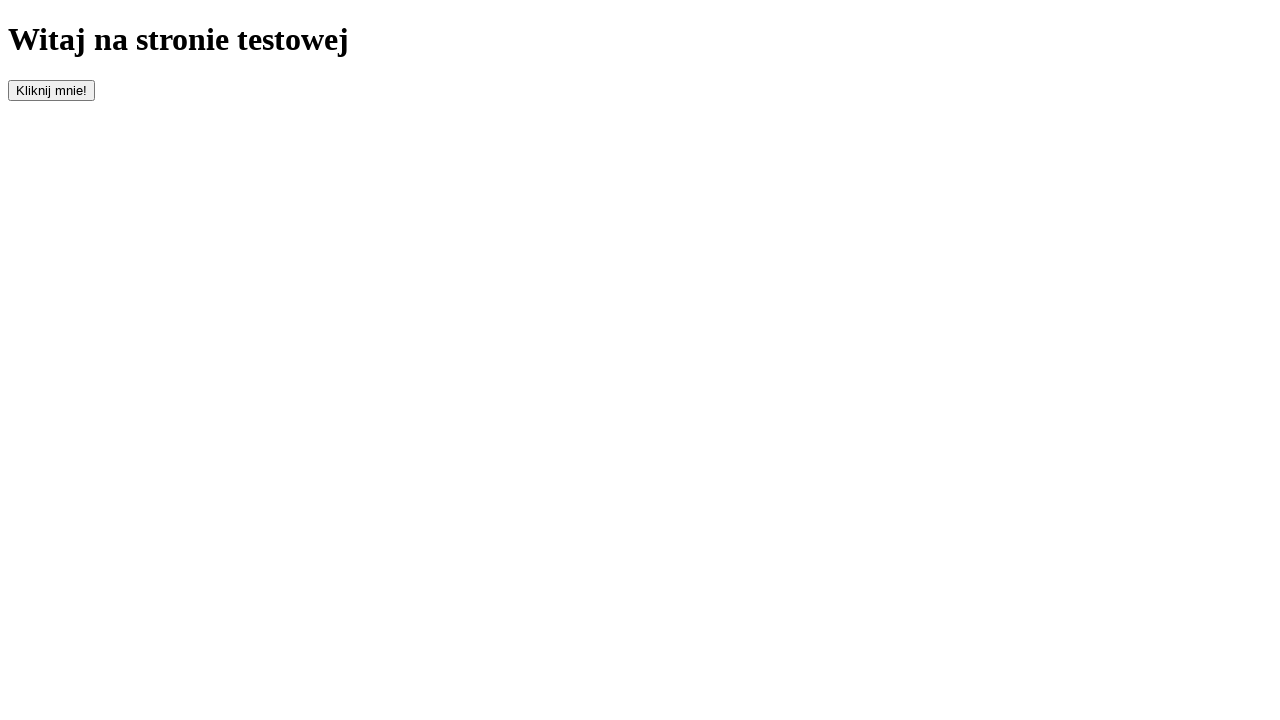

Clicked the 'clickOnMe' button at (52, 90) on #clickOnMe
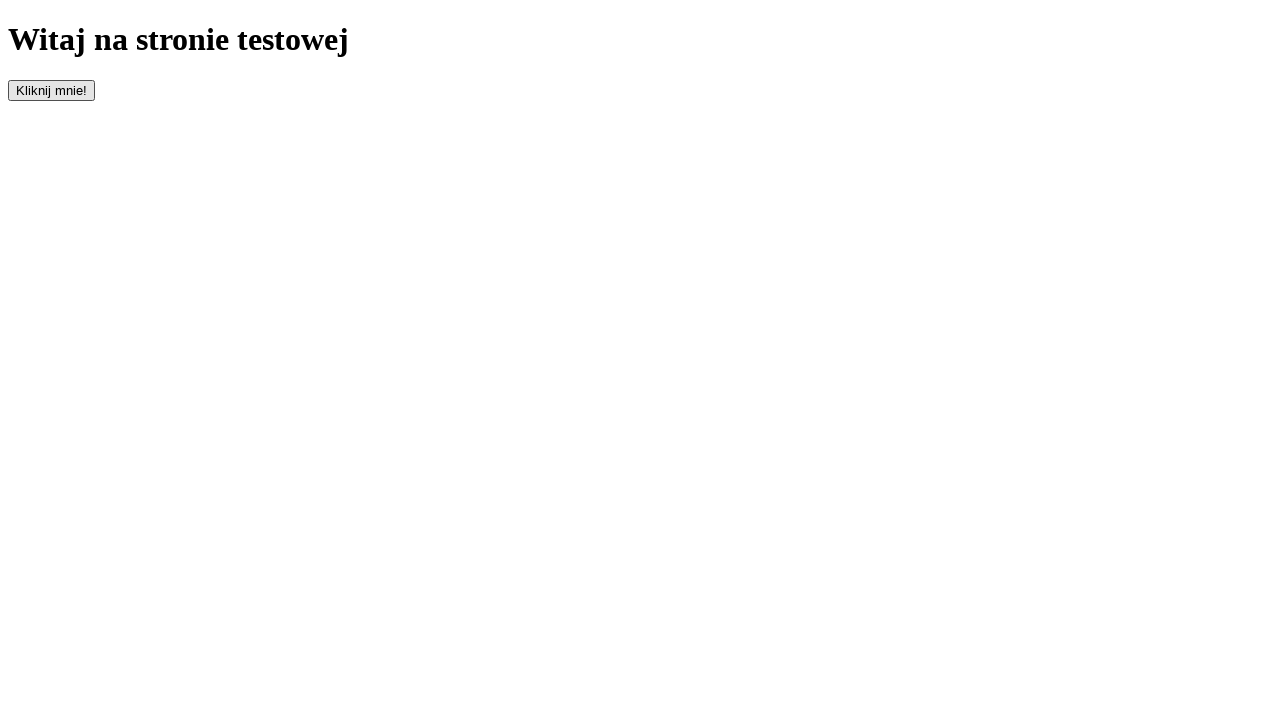

Waited for paragraph element to appear on the page
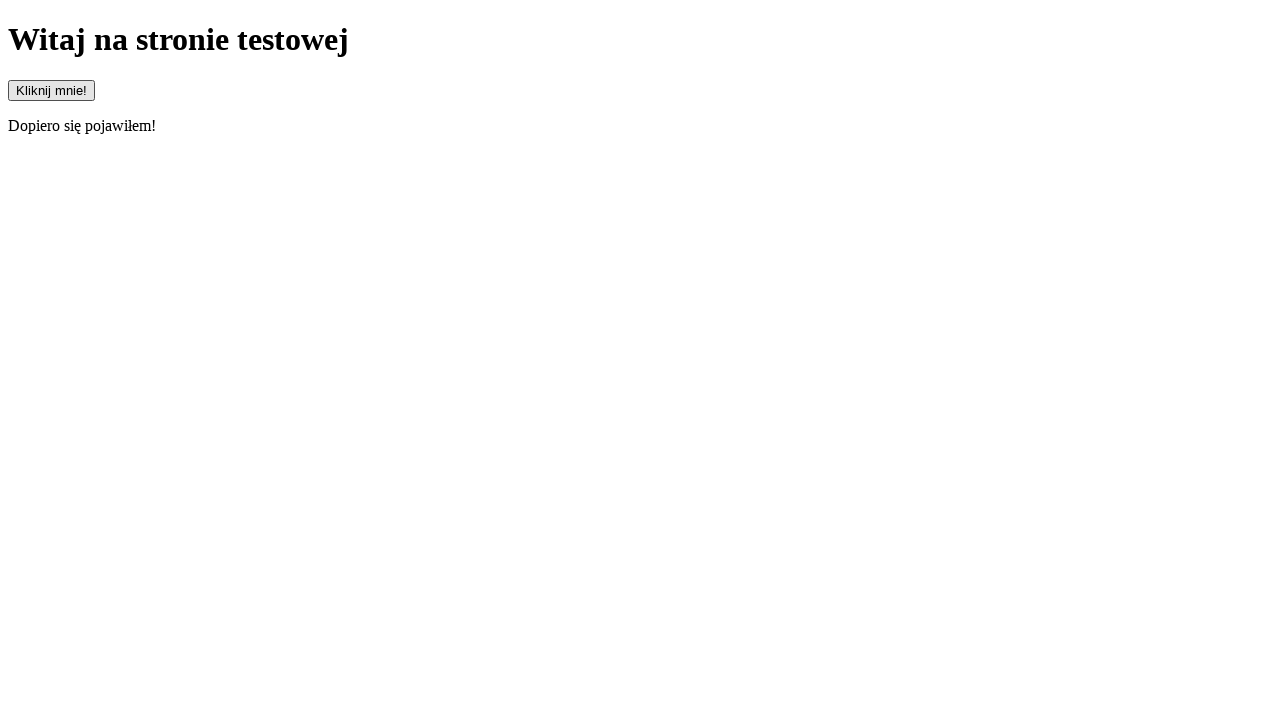

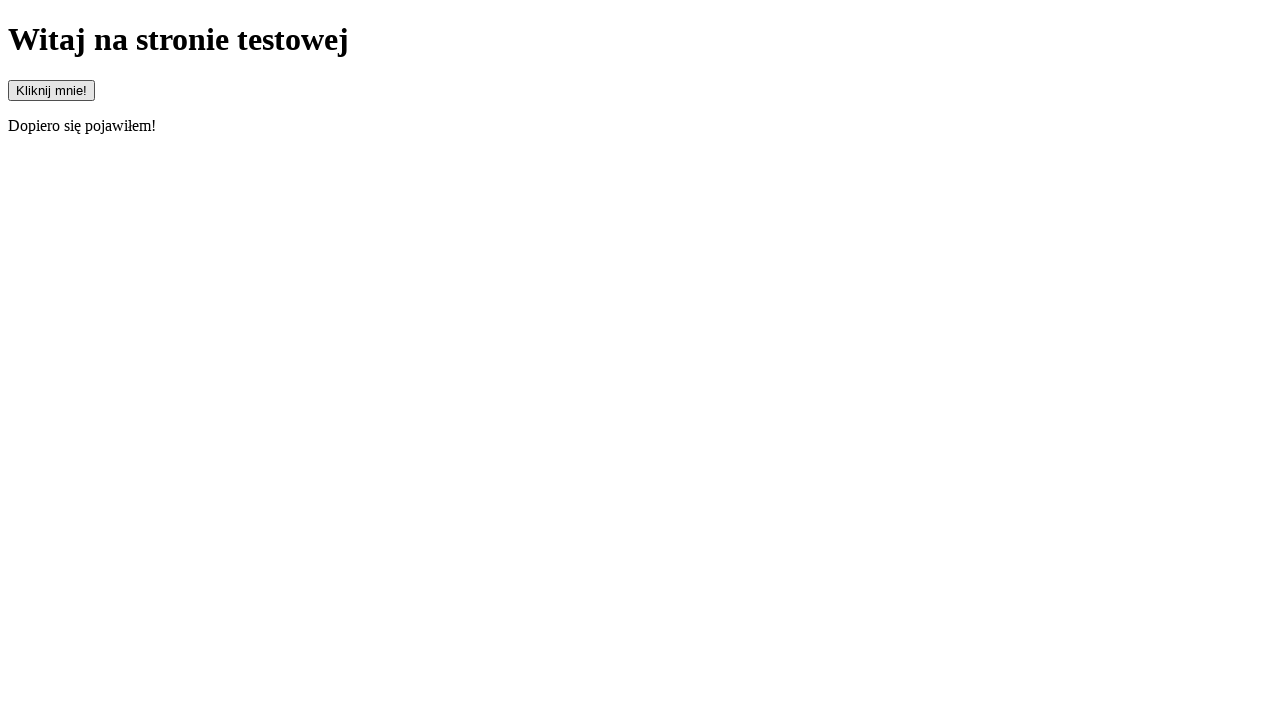